Tests cookie management on YouTube by creating a custom cookie and then retrieving all cookies to verify the operation

Starting URL: http://www.youtube.com

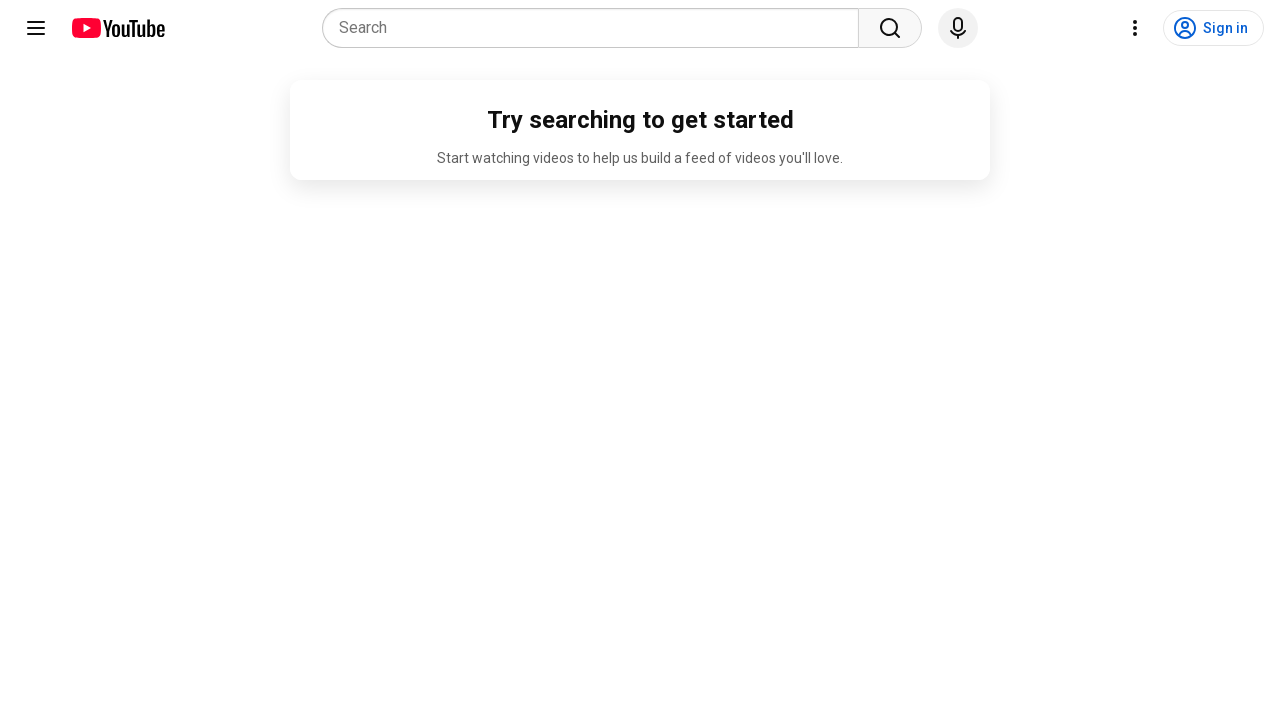

Added custom cookie 'session-id-time' to YouTube domain with expiry set to tomorrow
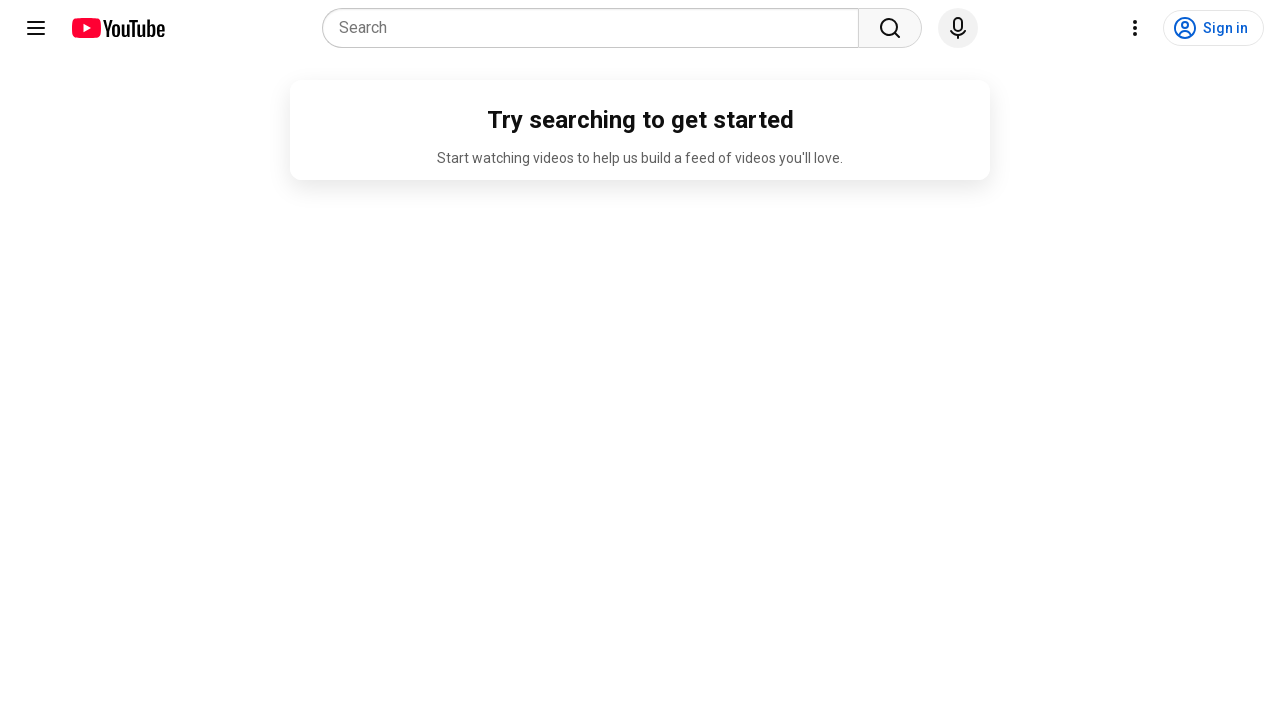

Waited 5 seconds for cookie to be set
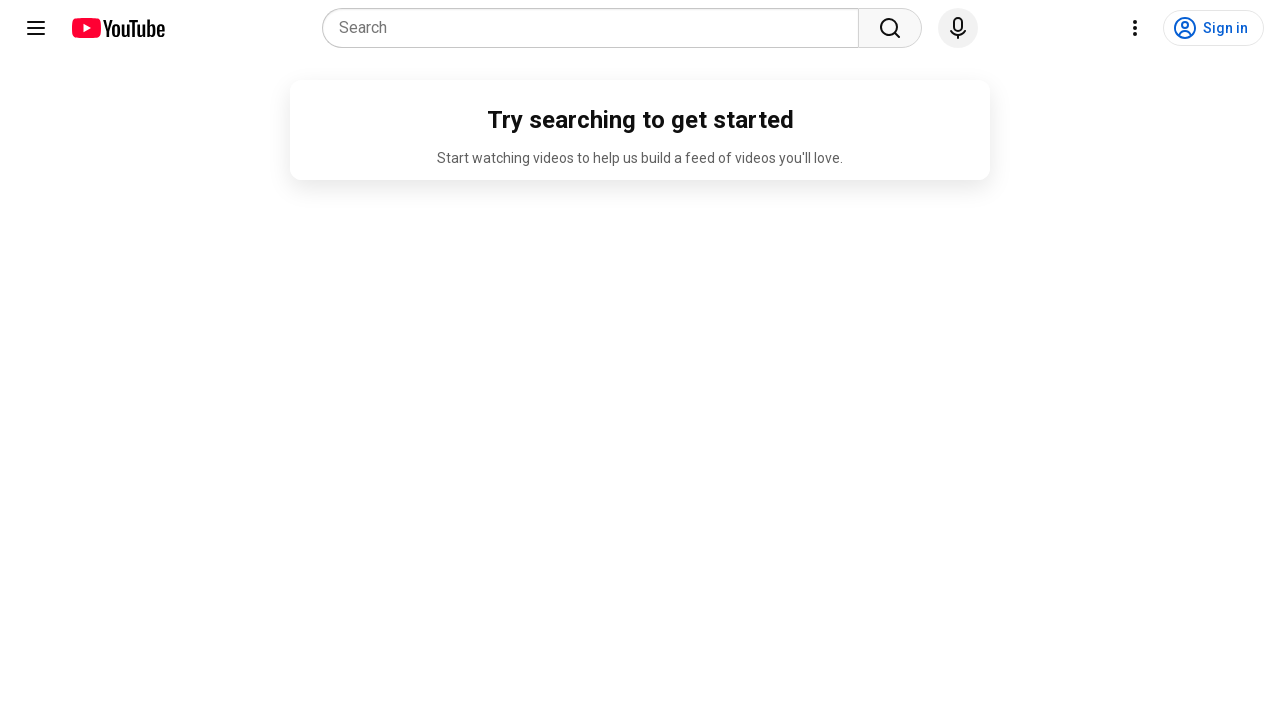

Retrieved all cookies from context - total count: 8
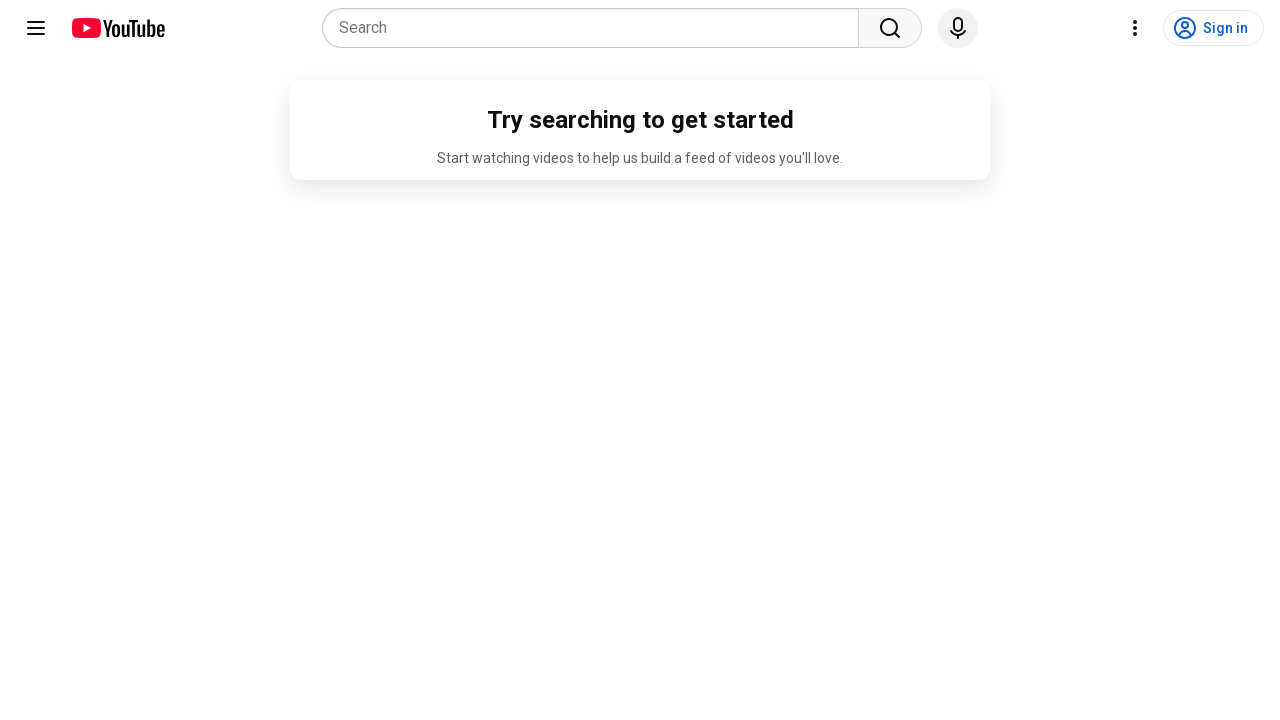

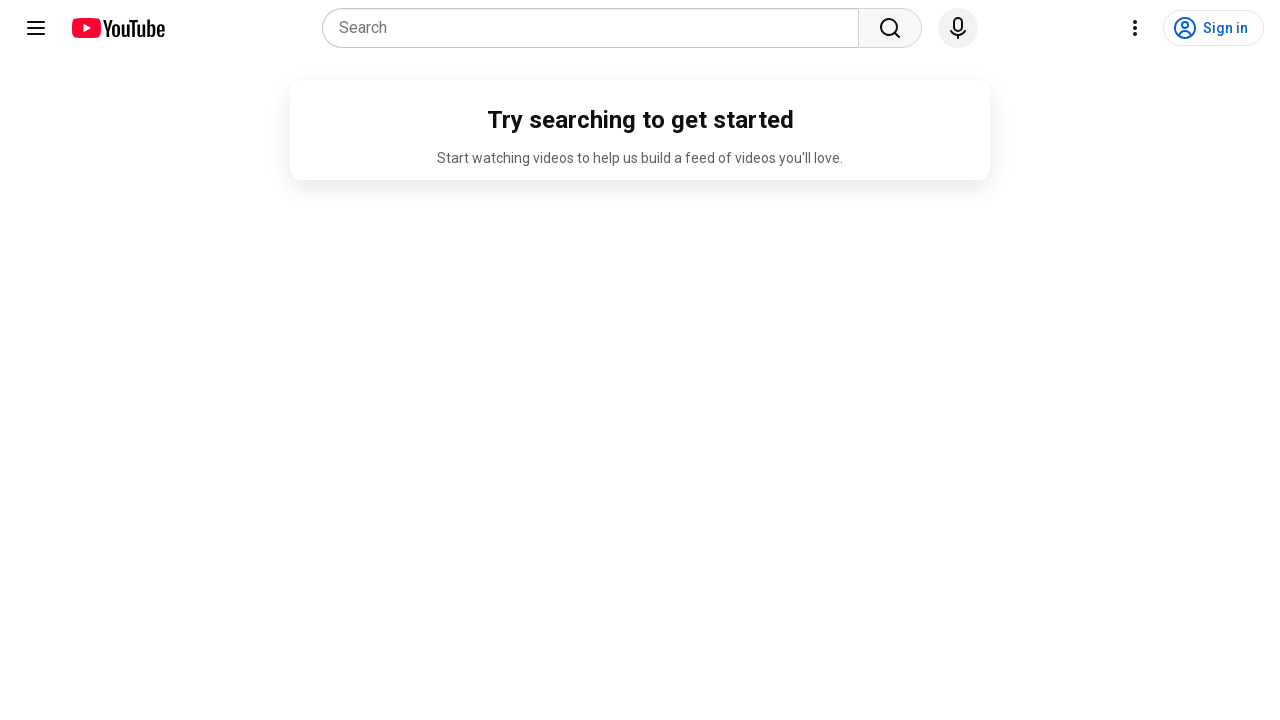